Navigates to httpbin.org/get and captures a full-page screenshot of the page content

Starting URL: https://httpbin.org/get

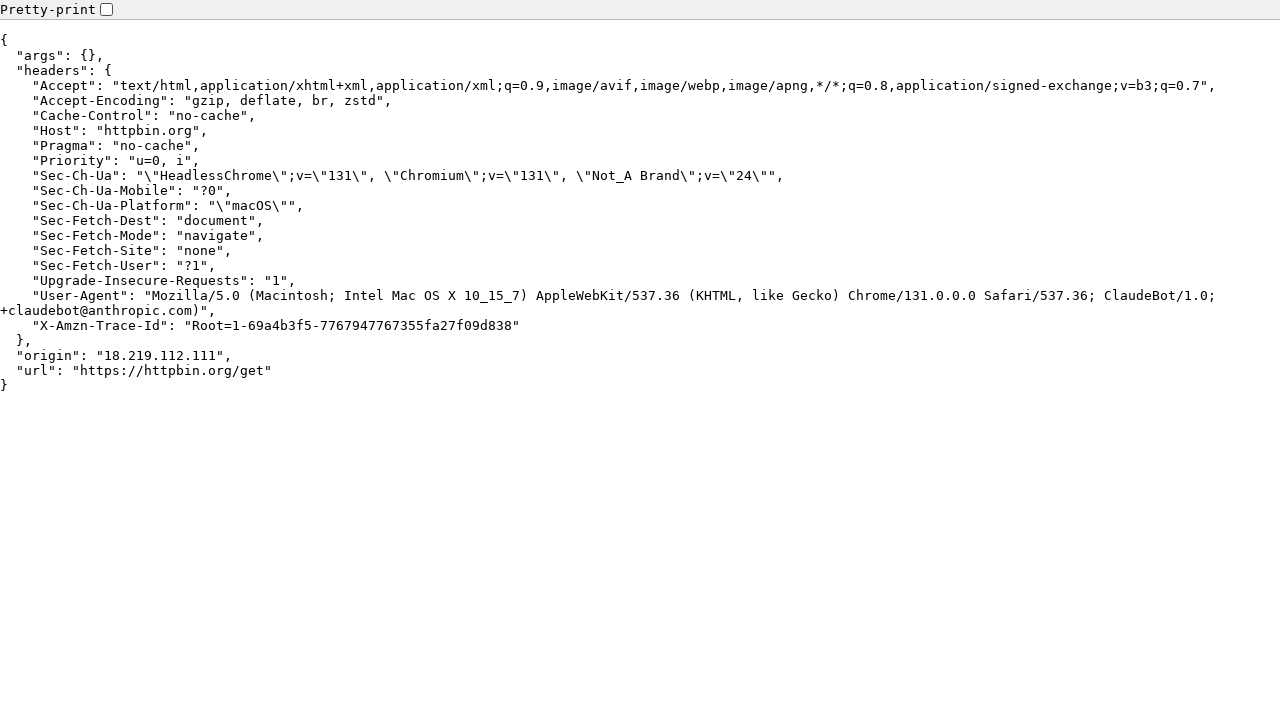

Navigated to https://httpbin.org/get
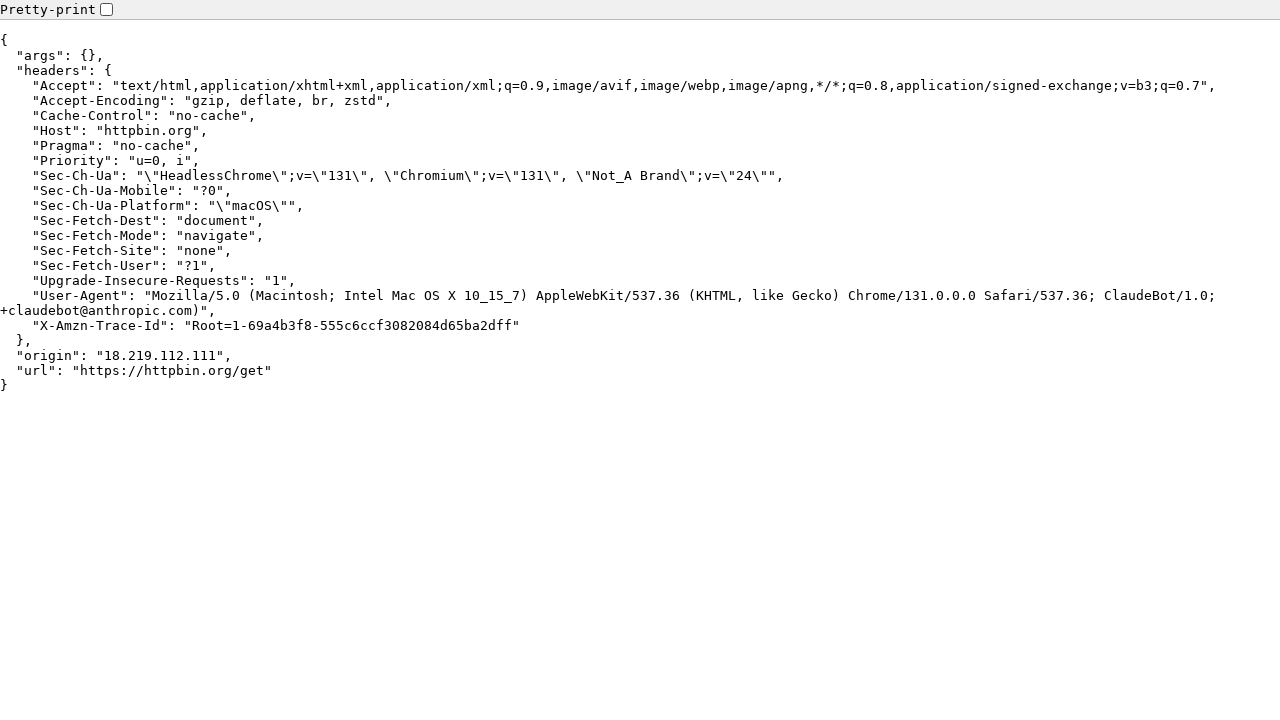

Waited for page to reach networkidle state
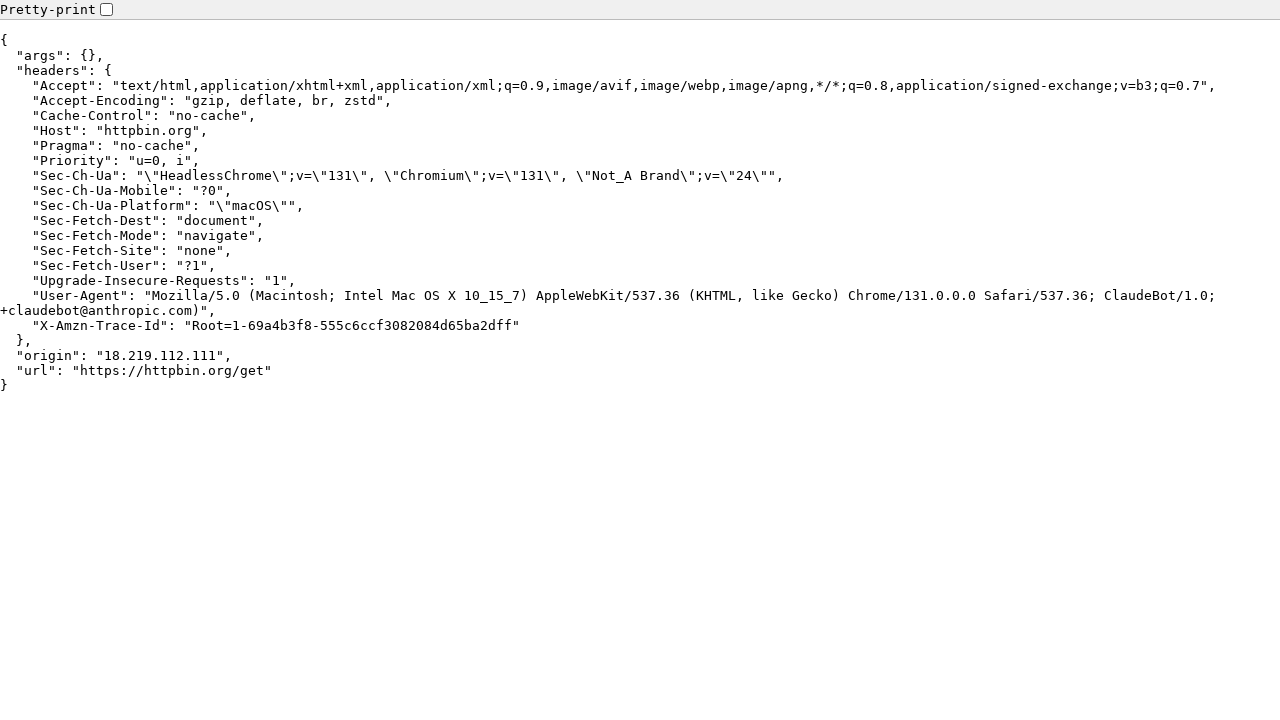

Captured full-page screenshot of httpbin.org/get response
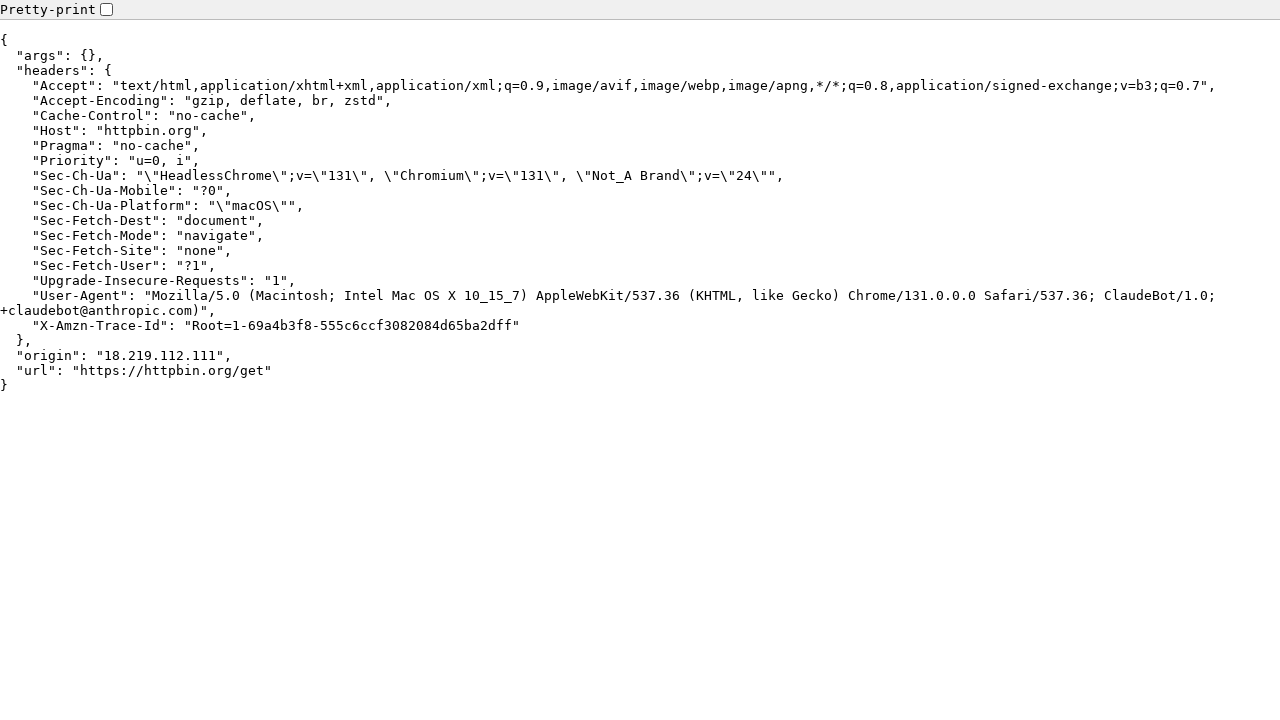

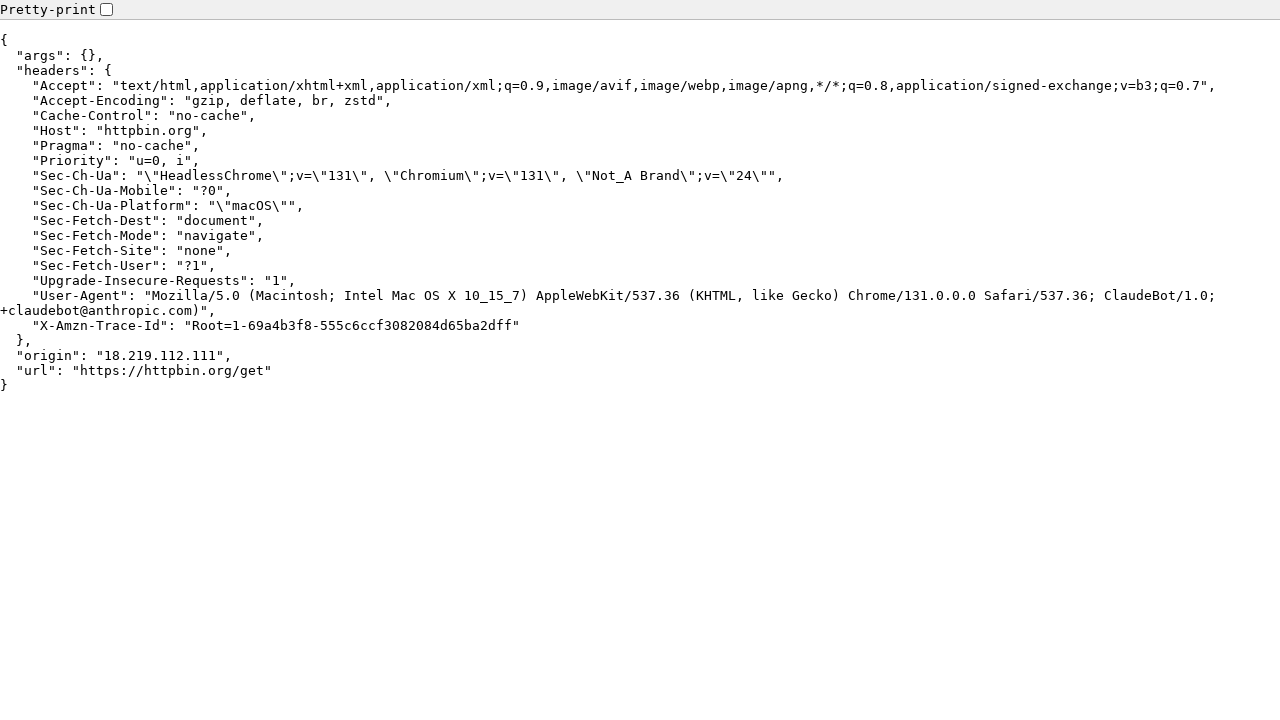